Tests prompt alert functionality by triggering a prompt dialog, entering text, and dismissing it

Starting URL: https://www.leafground.com/alert.xhtml

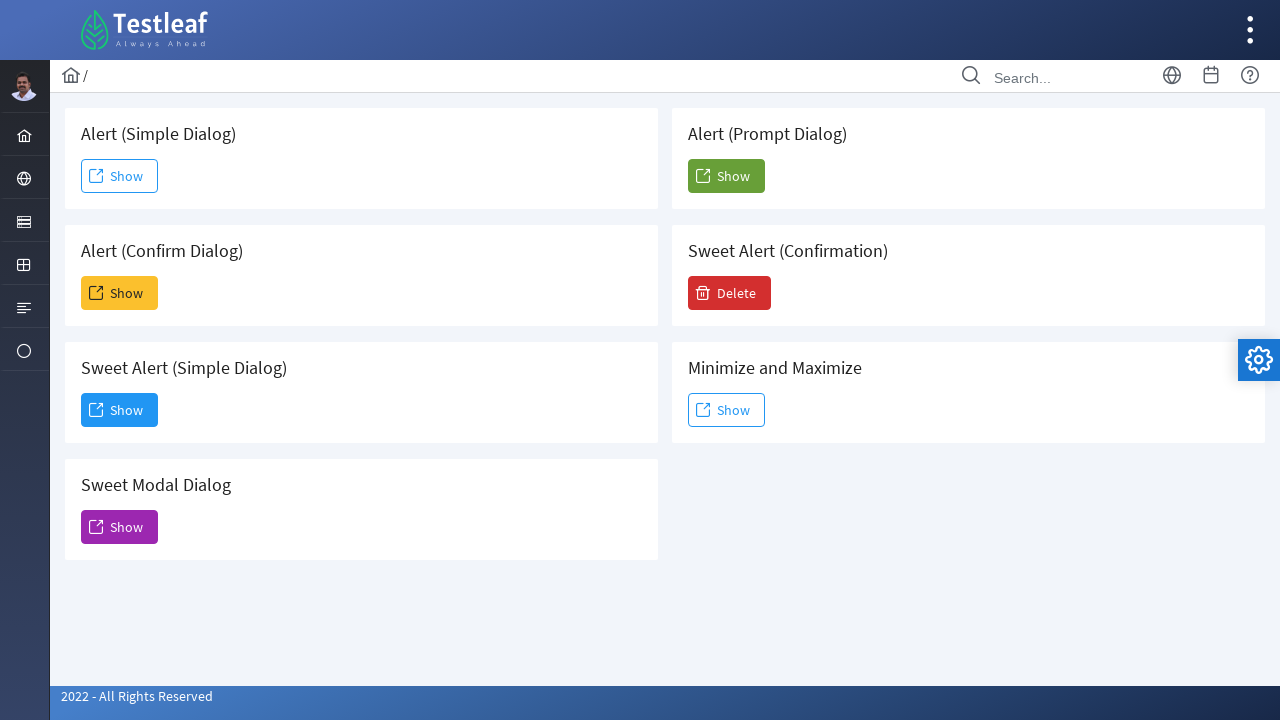

Clicked 'Prompt Box' button to trigger prompt alert at (726, 176) on #j_idt88\:j_idt104
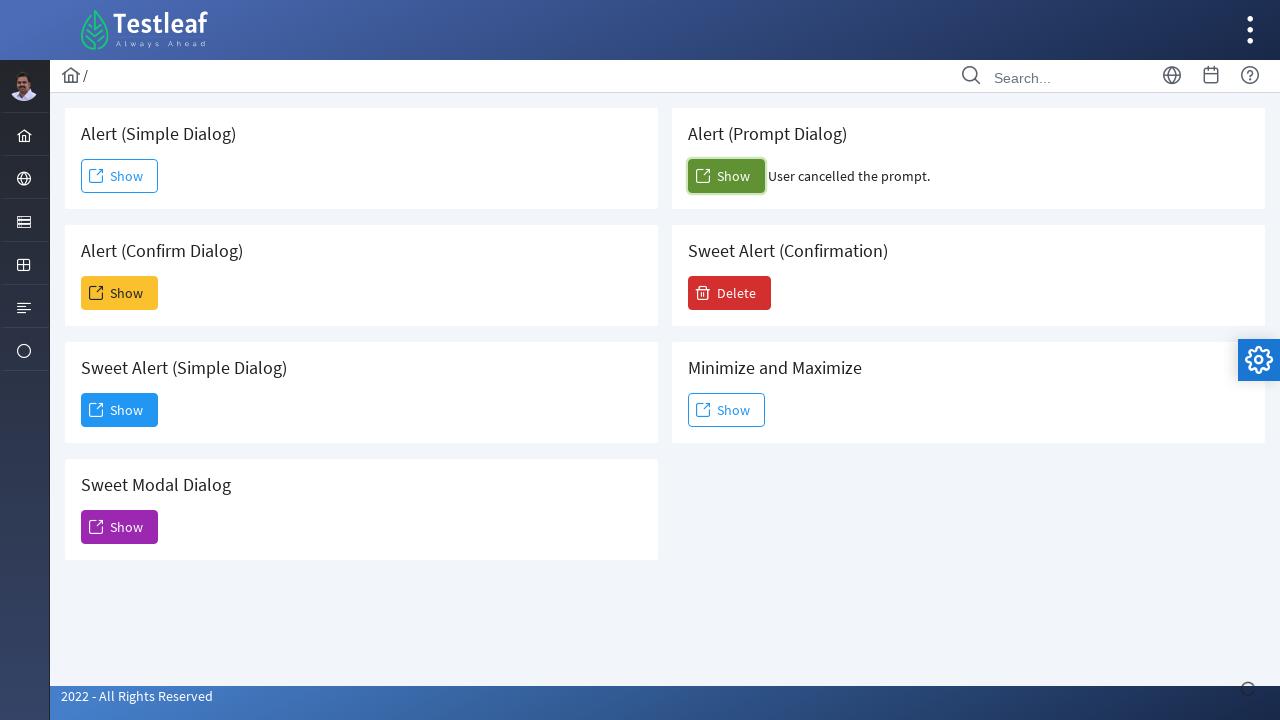

Set up dialog handler to accept prompt with text 'Its my Prompt'
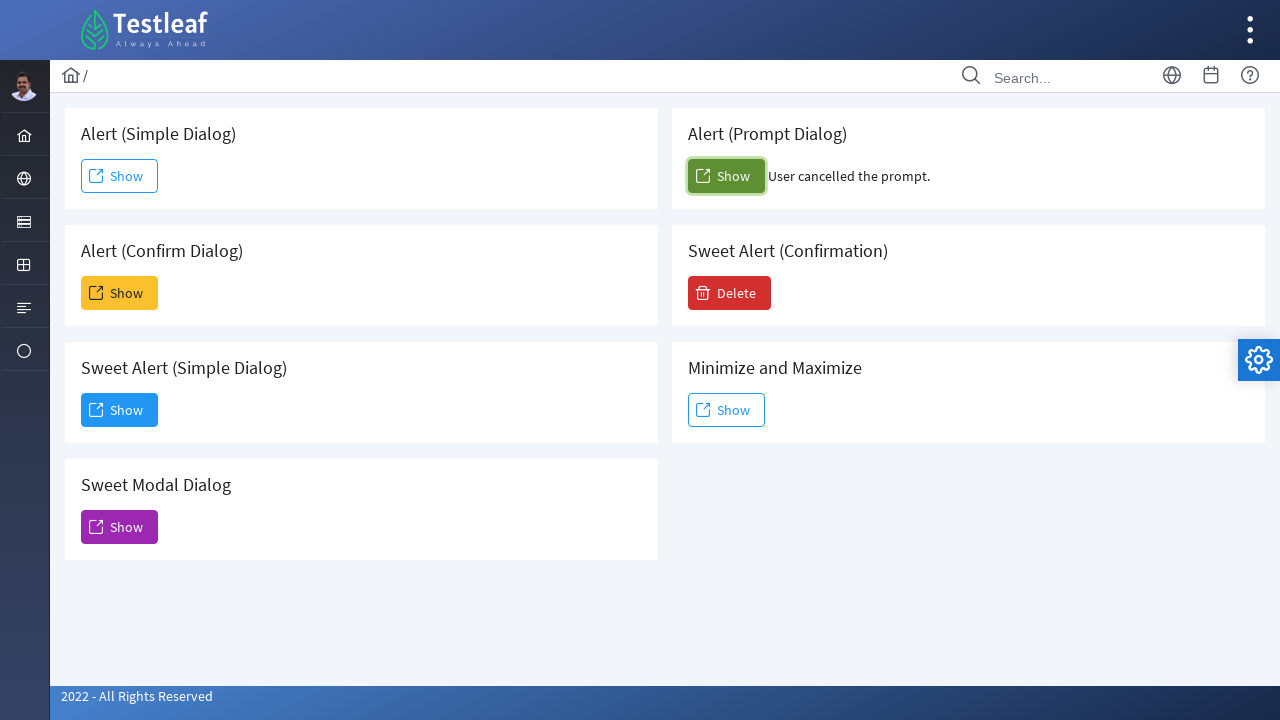

Confirmation result element appeared
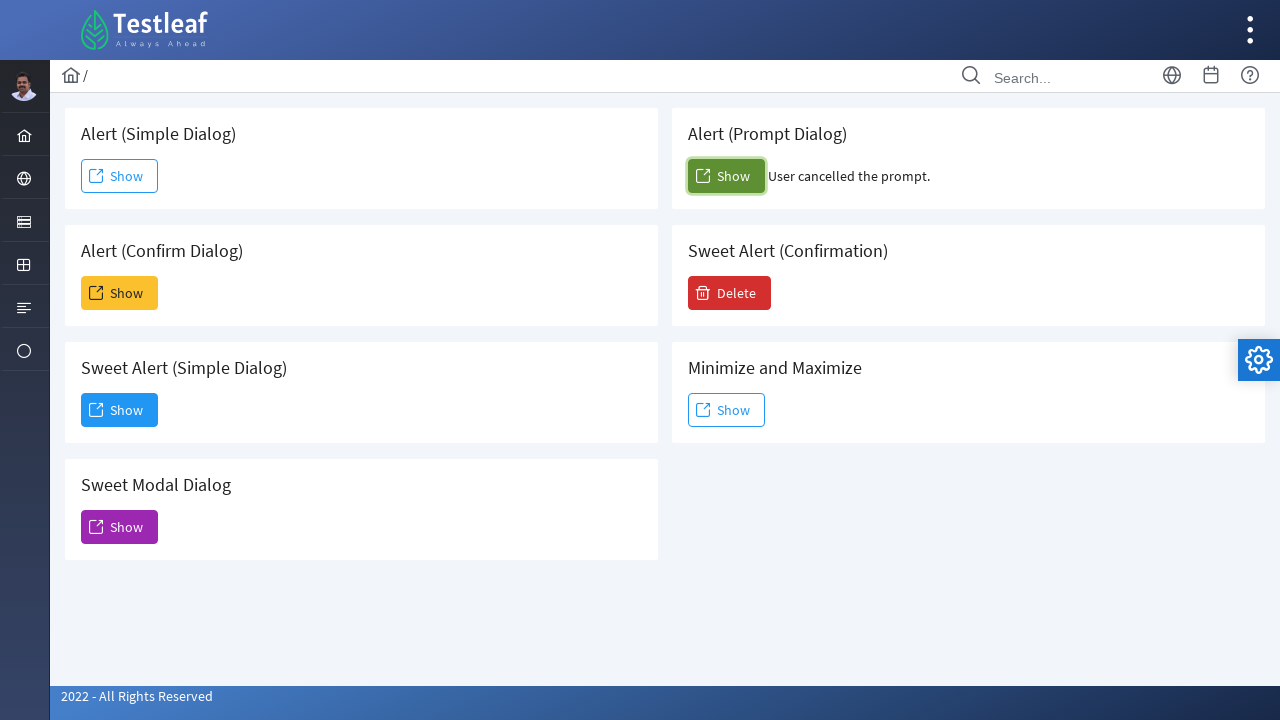

Retrieved confirmation text: 'User cancelled the prompt.'
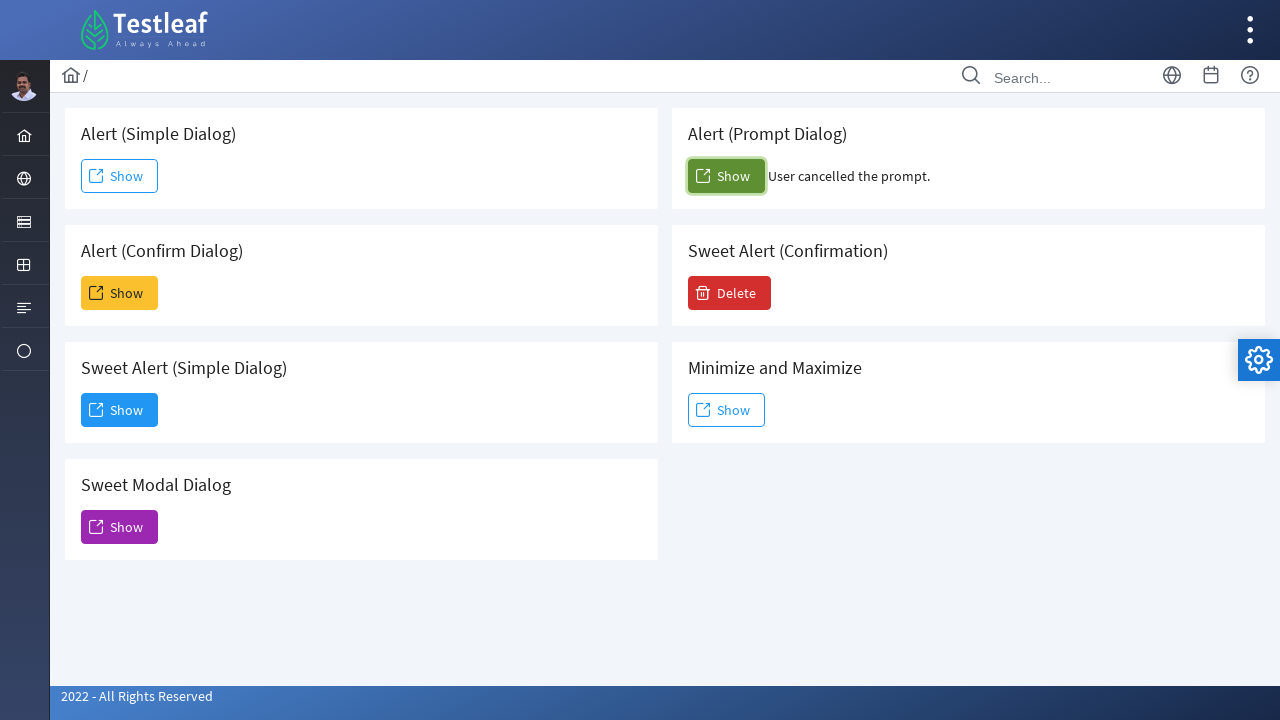

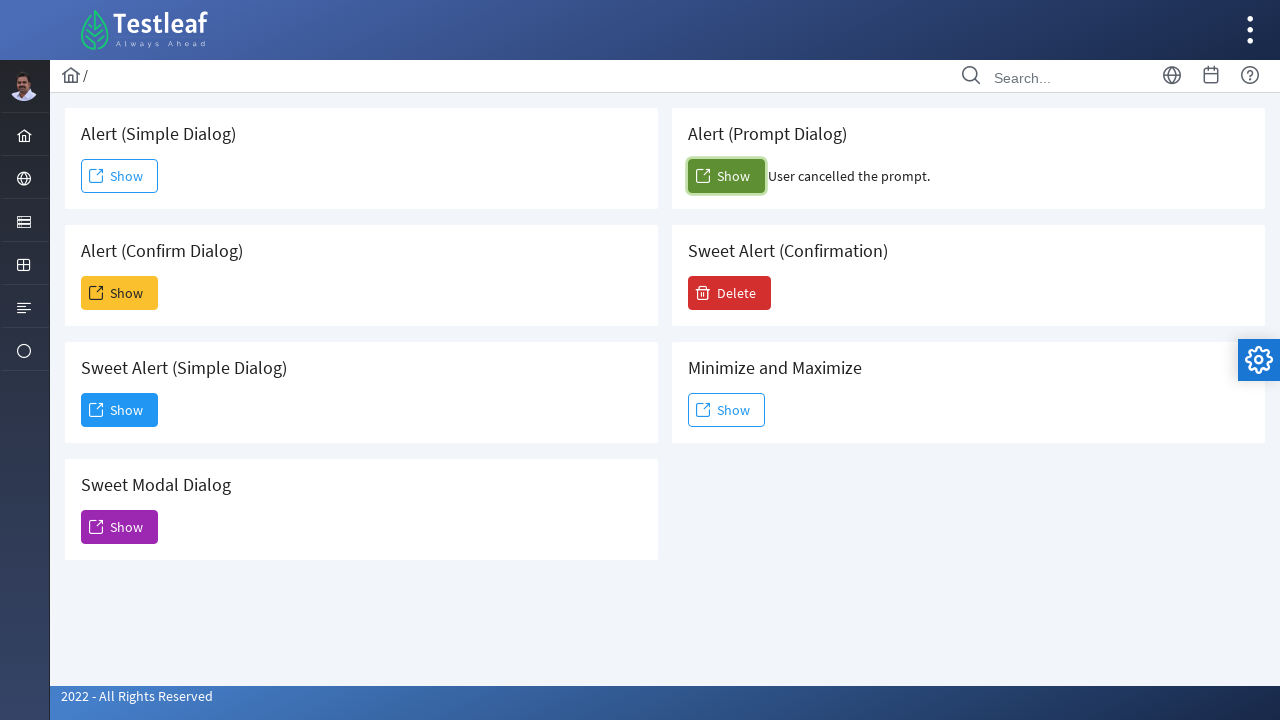